Tests JavaScript alert handling including simple alerts, confirmation dialogs with OK/Cancel buttons, and prompt dialogs with text input

Starting URL: https://the-internet.herokuapp.com/javascript_alerts

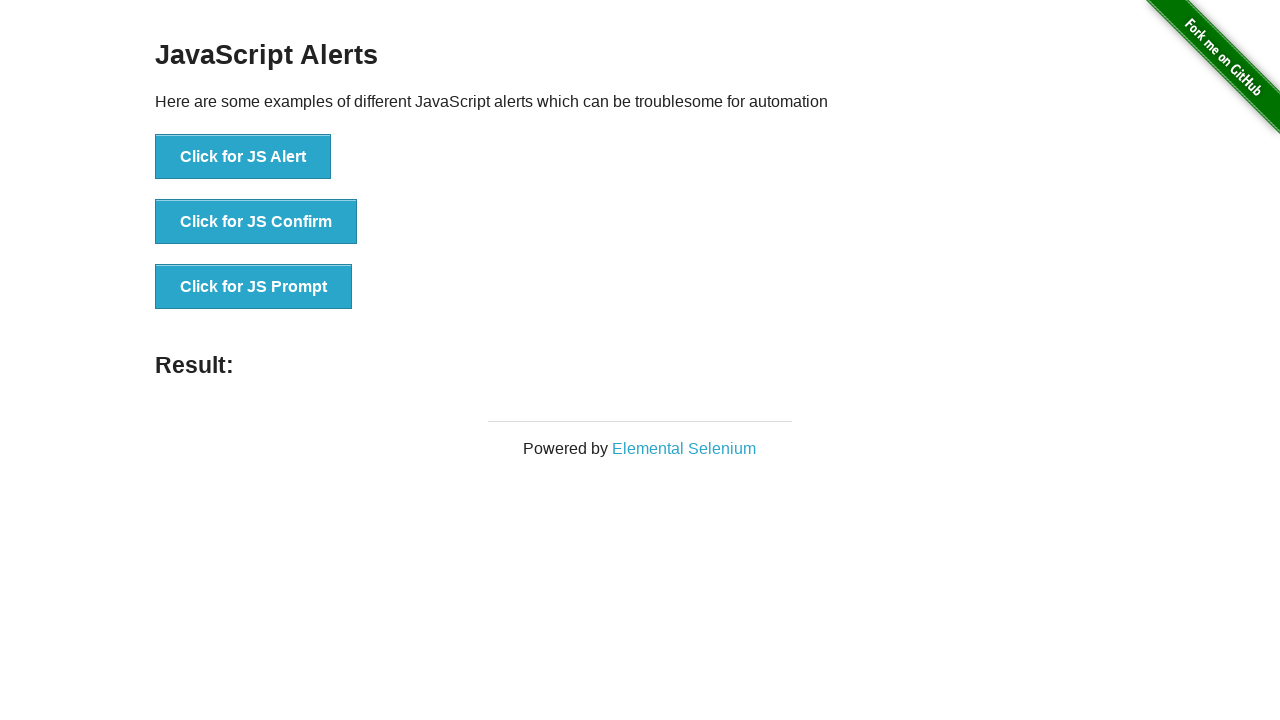

Clicked button to trigger simple alert dialog at (243, 157) on xpath=//button[@onclick = 'jsAlert()']
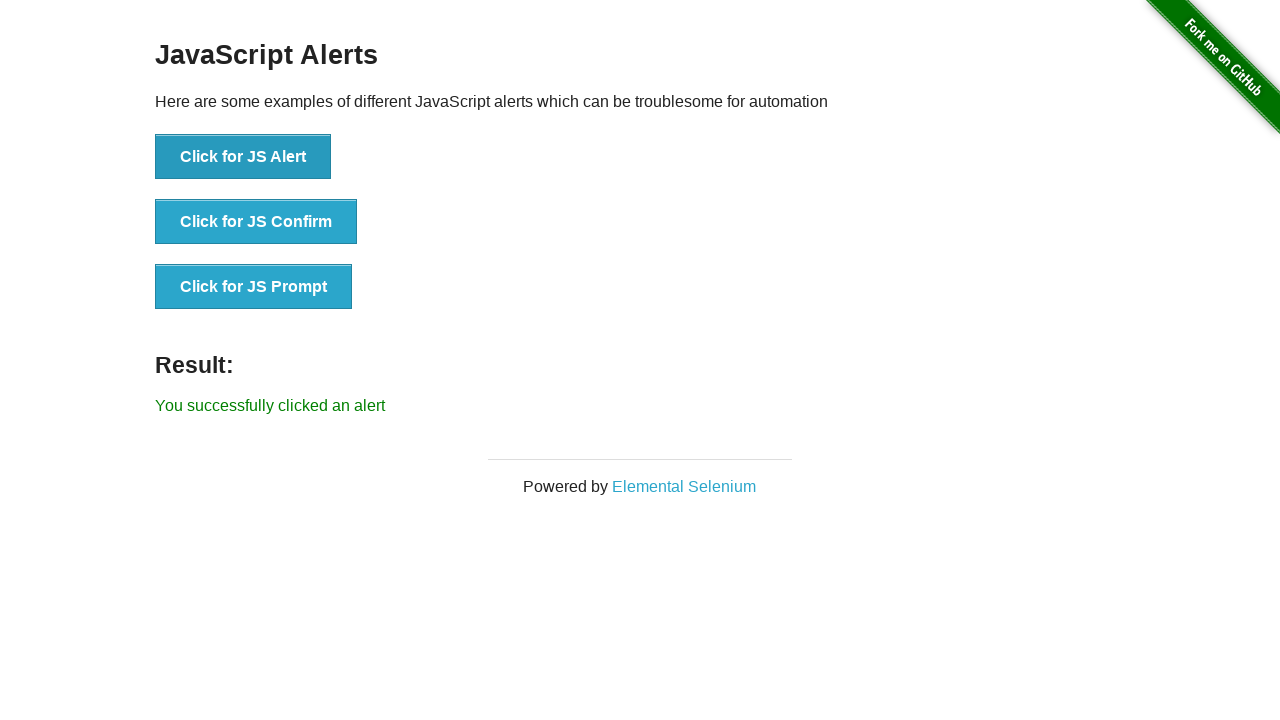

Accepted simple alert dialog by clicking OK
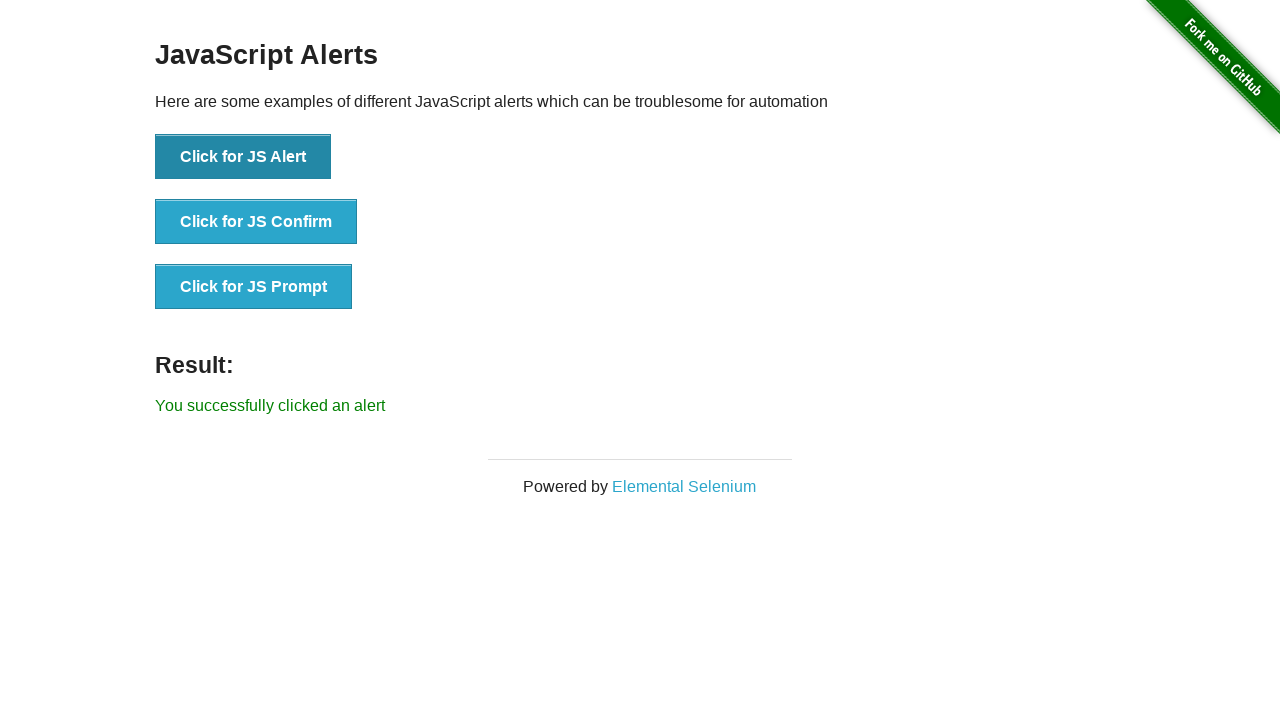

Clicked button to trigger confirmation dialog at (256, 222) on xpath=//button[@onclick = 'jsConfirm()']
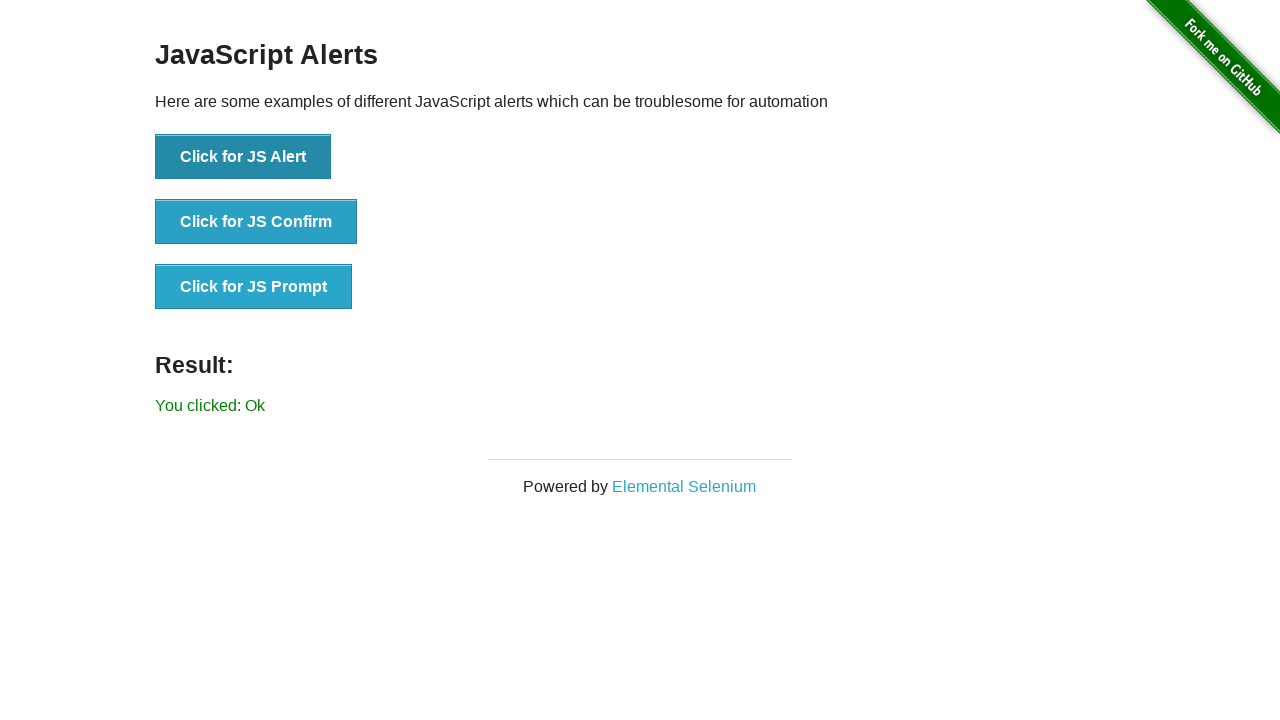

Accepted confirmation dialog by clicking OK
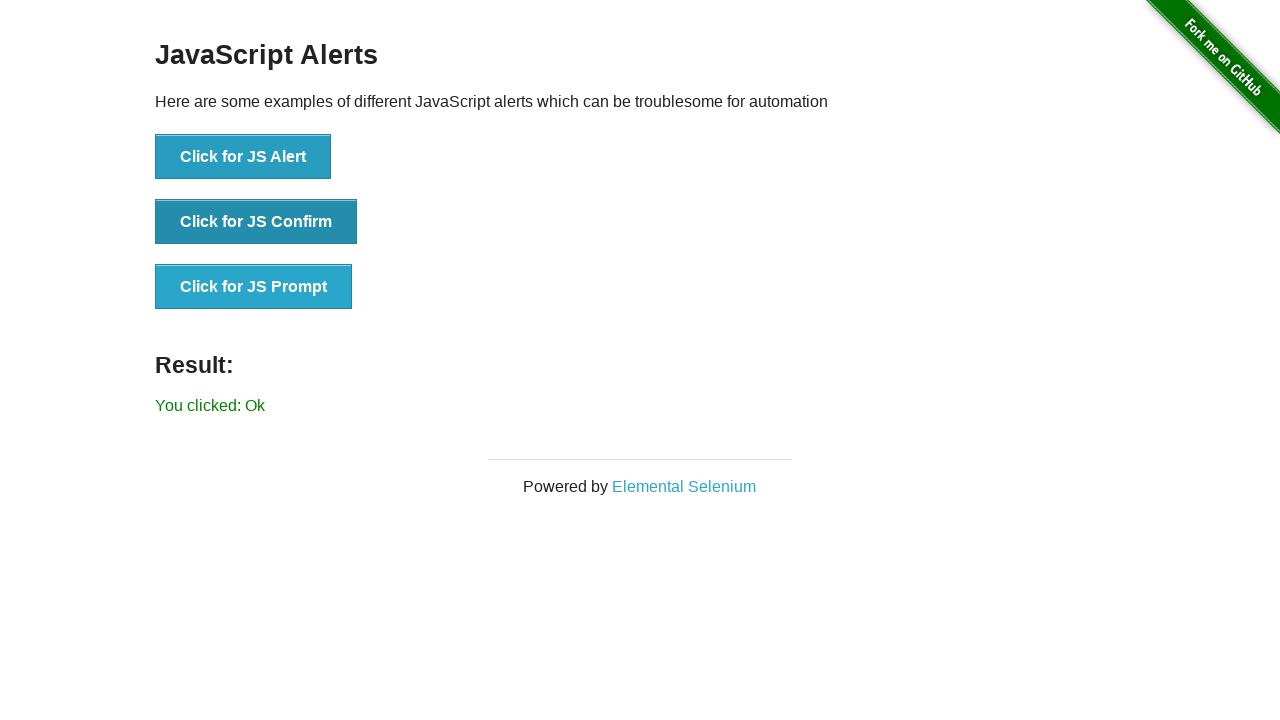

Clicked button to trigger confirmation dialog again at (256, 222) on xpath=//button[@onclick = 'jsConfirm()']
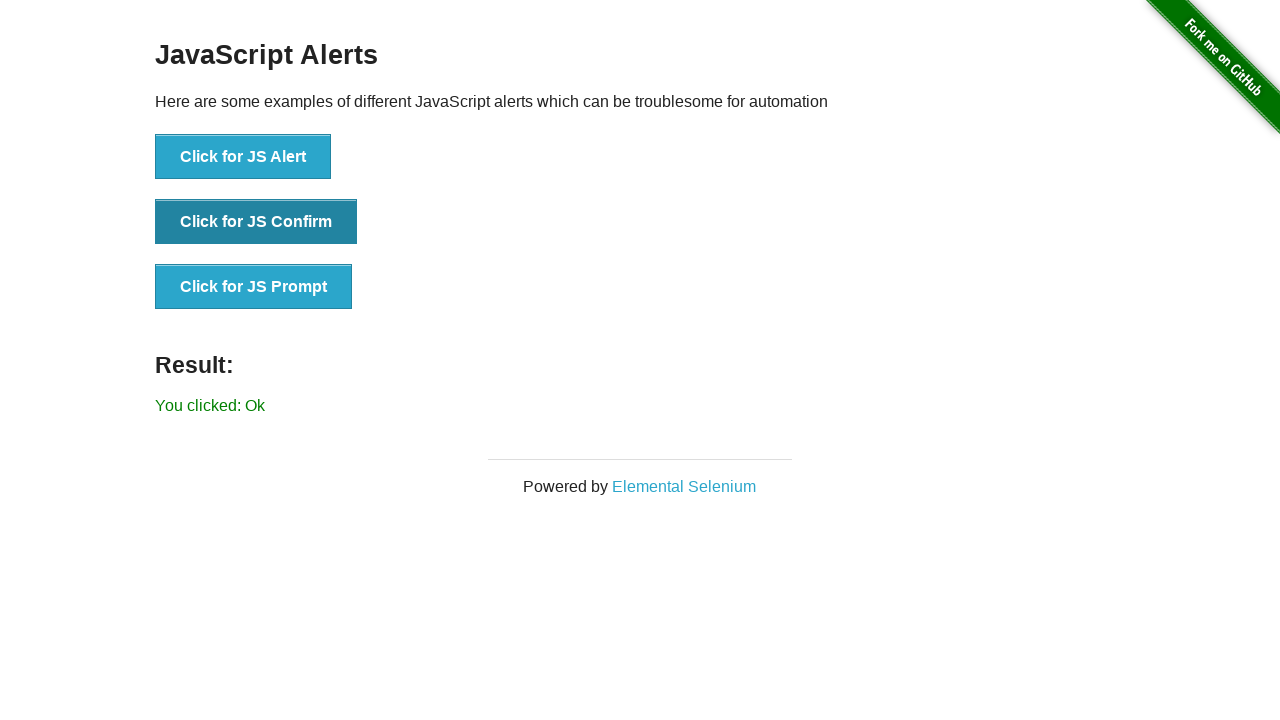

Dismissed confirmation dialog by clicking Cancel
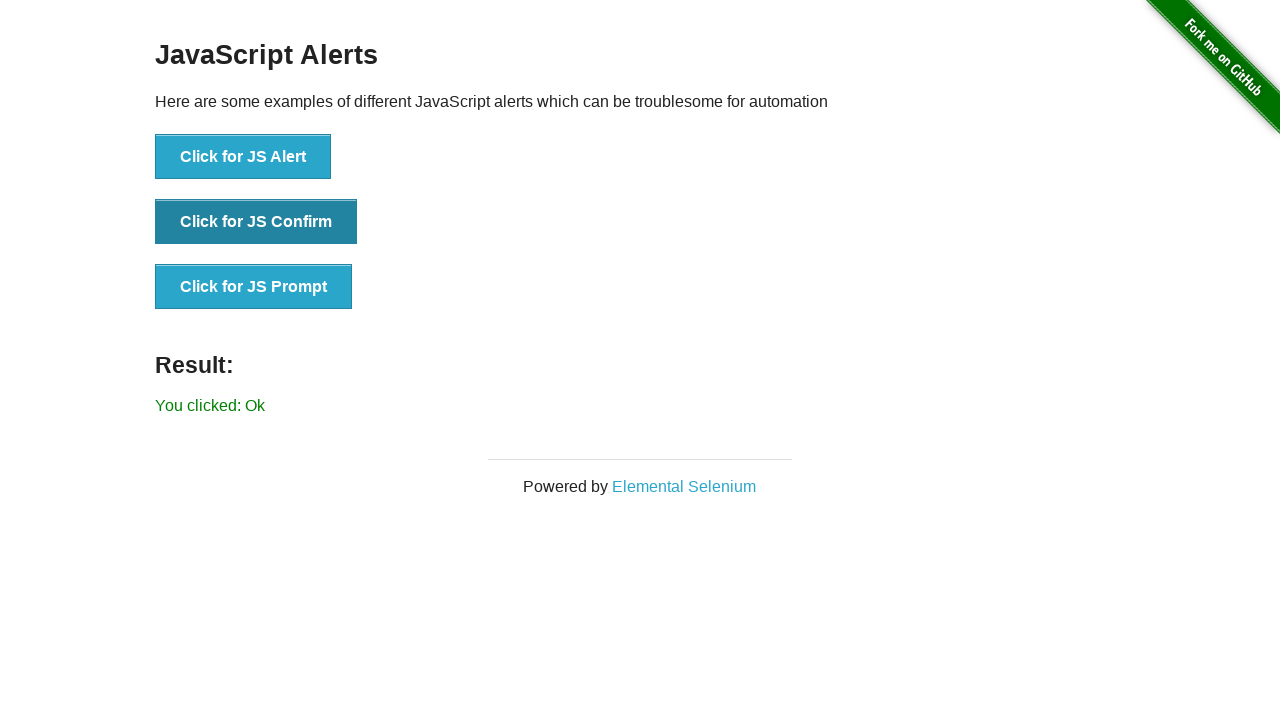

Clicked button to trigger prompt dialog at (254, 287) on xpath=//button[@onclick = 'jsPrompt()']
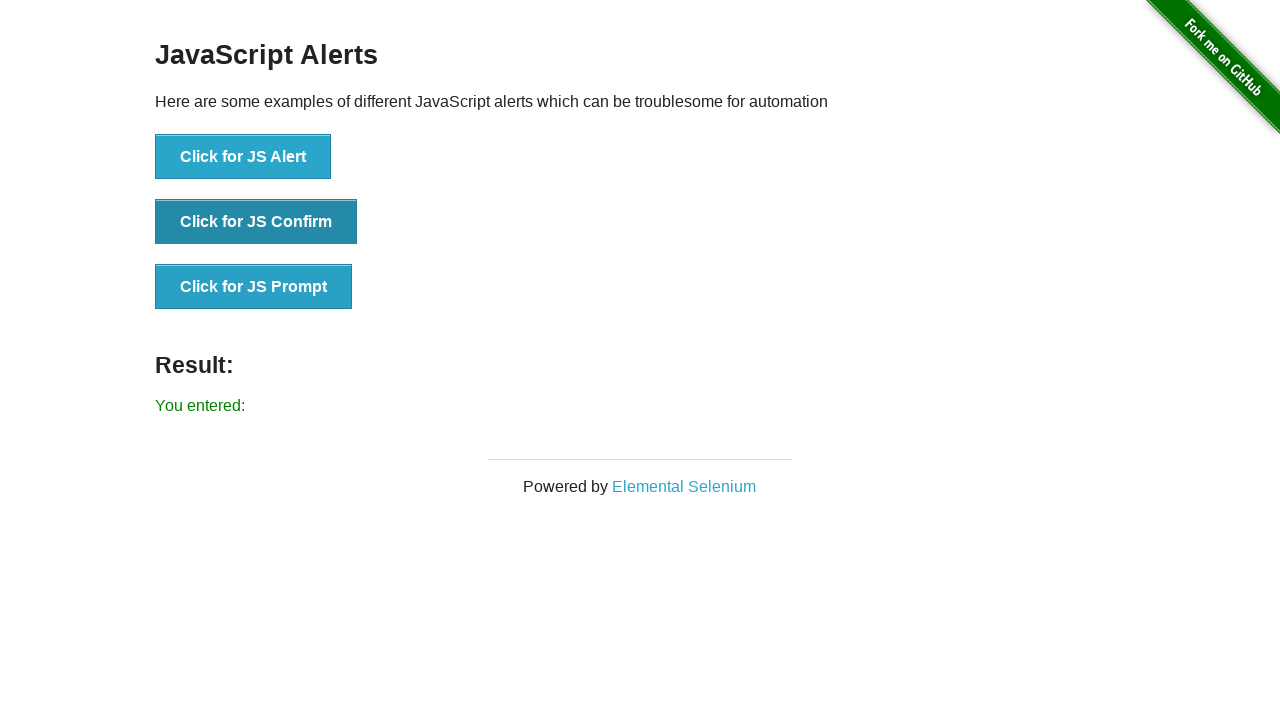

Set up prompt dialog handler to accept with 'Sunita' text input
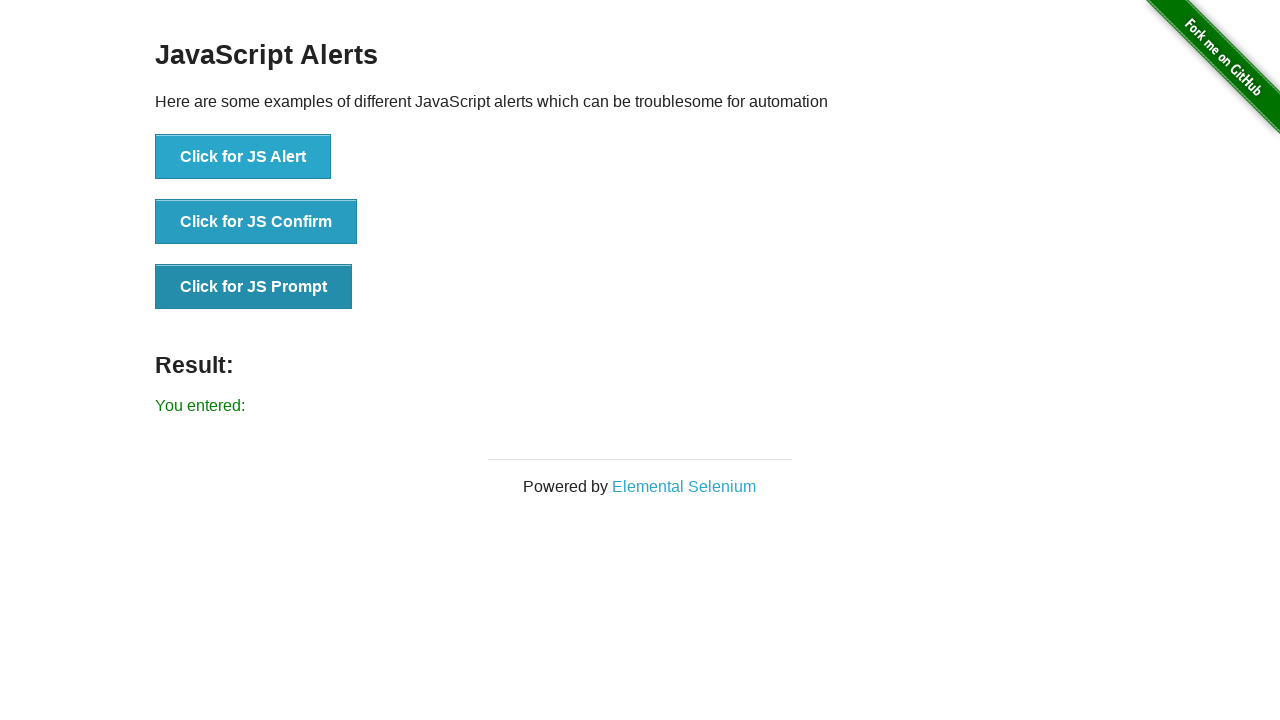

Evaluated JavaScript to trigger prompt dialog and accepted with text input
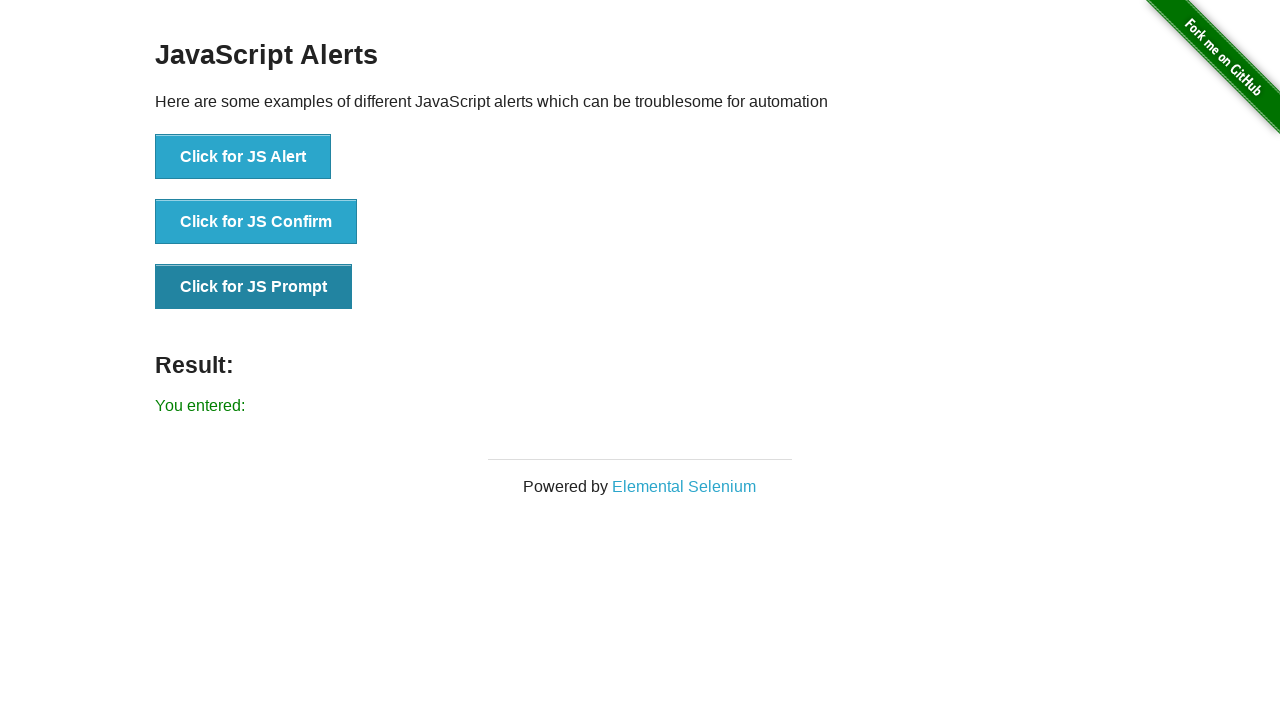

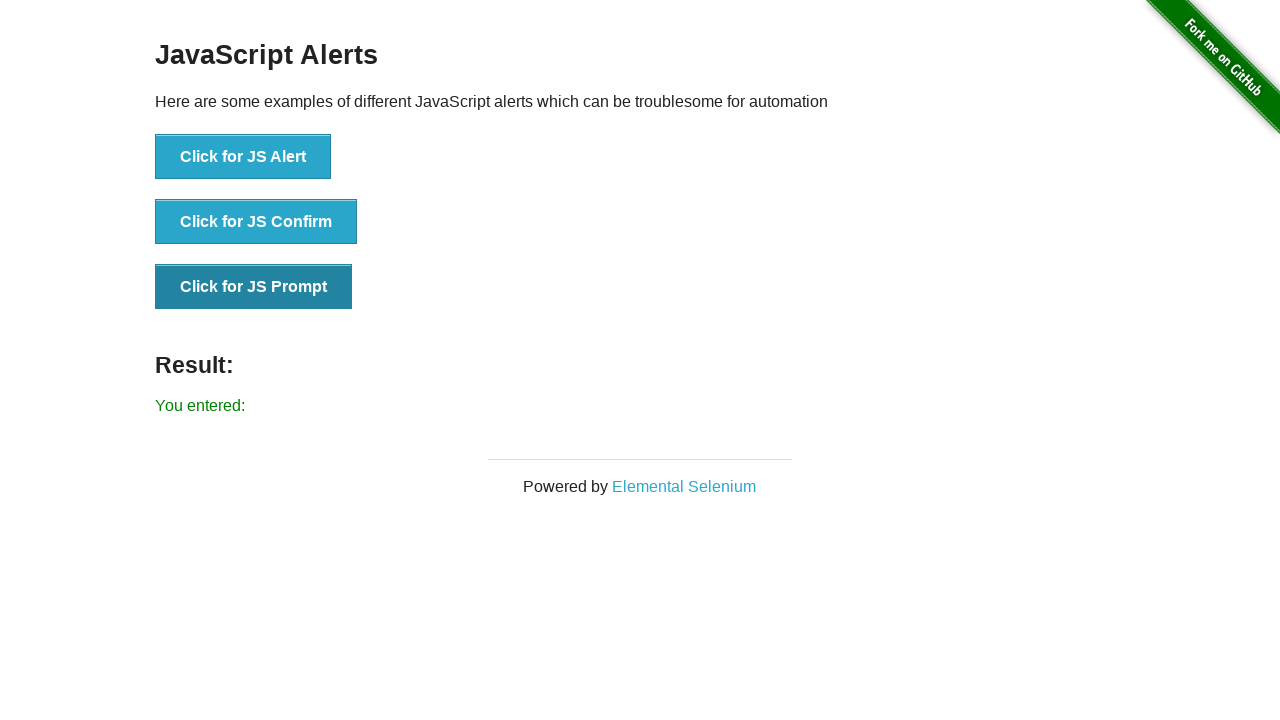